Tests the Python.org website search functionality by entering "pycon" as a search query and submitting the form

Starting URL: https://www.python.org

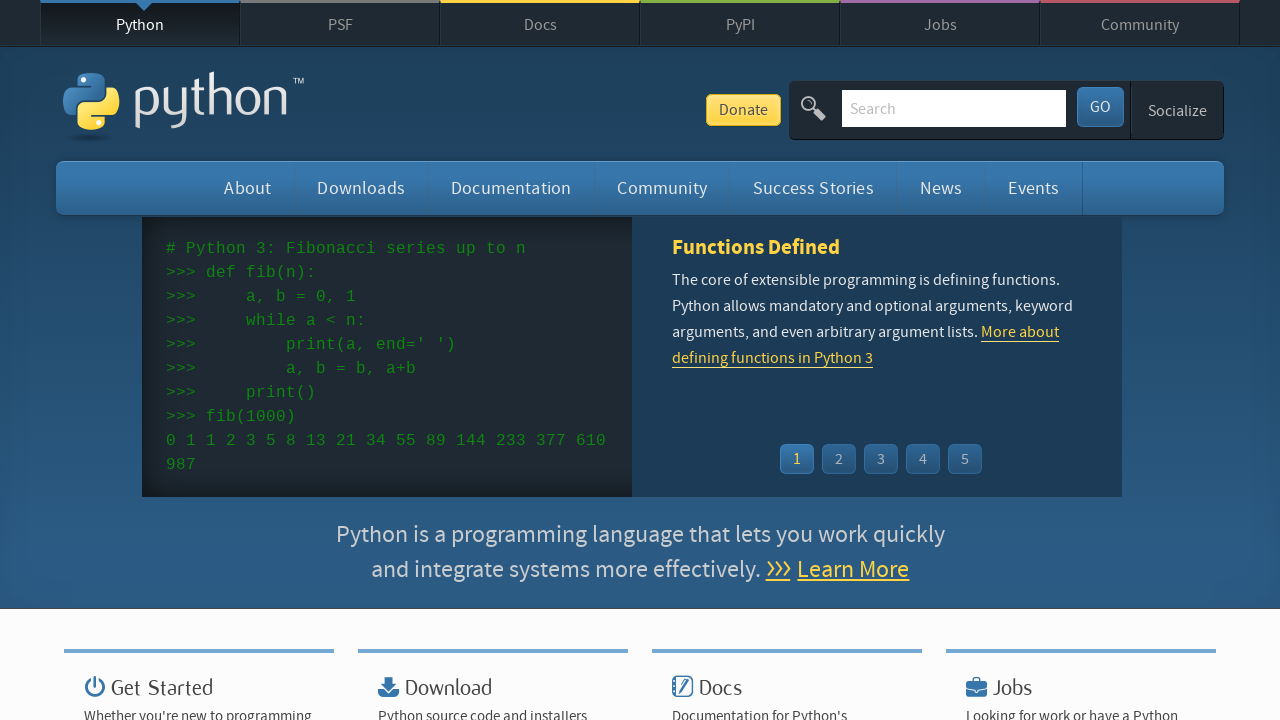

Filled search box with 'pycon' on input[name='q']
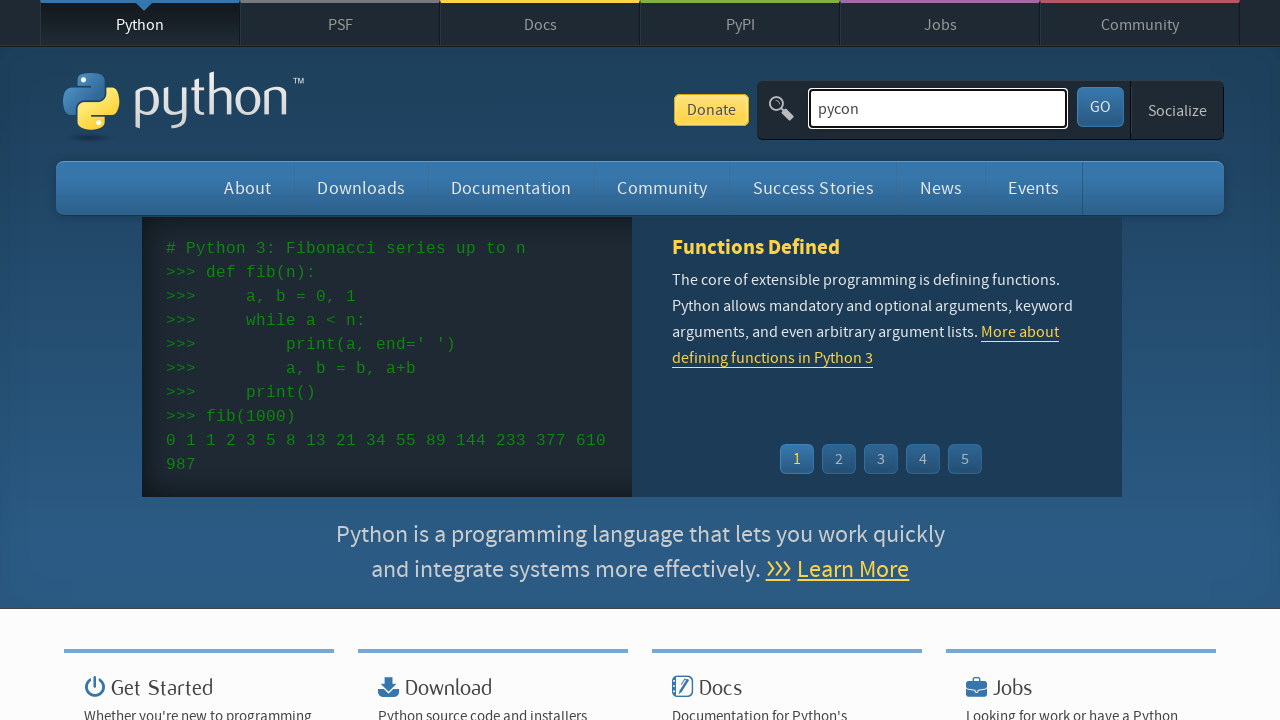

Pressed Enter to submit search form on input[name='q']
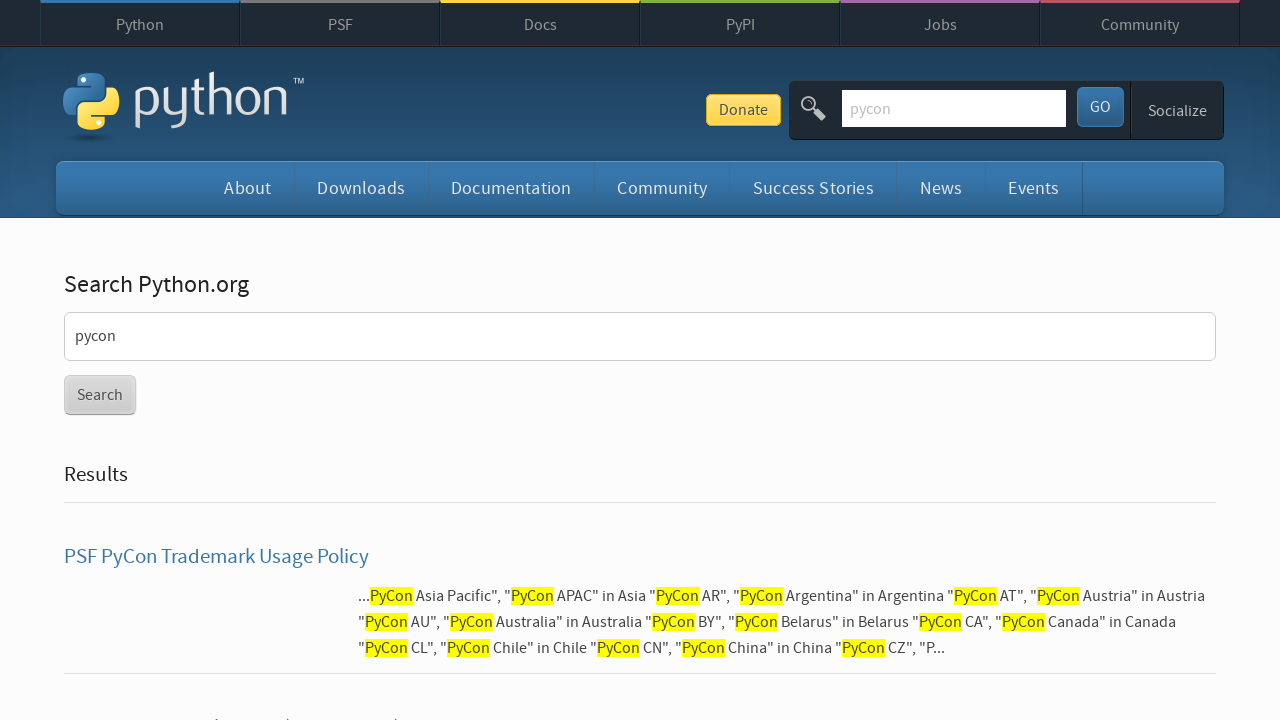

Search results page loaded
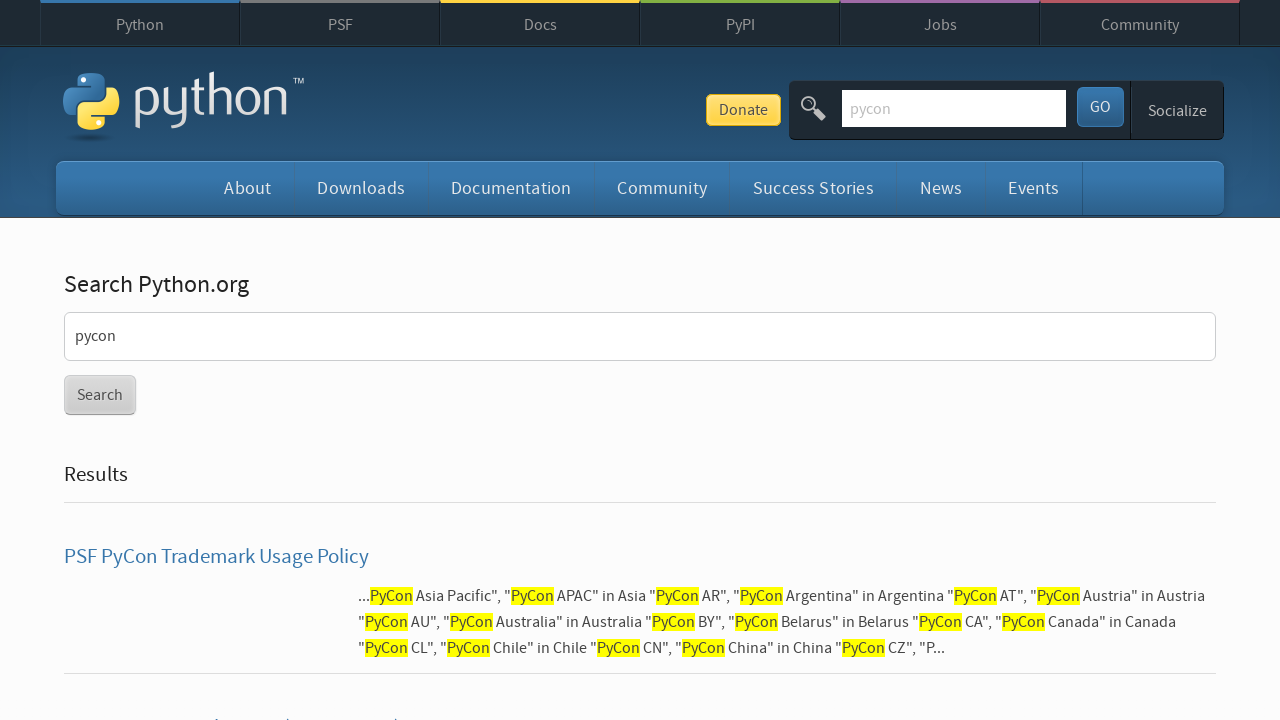

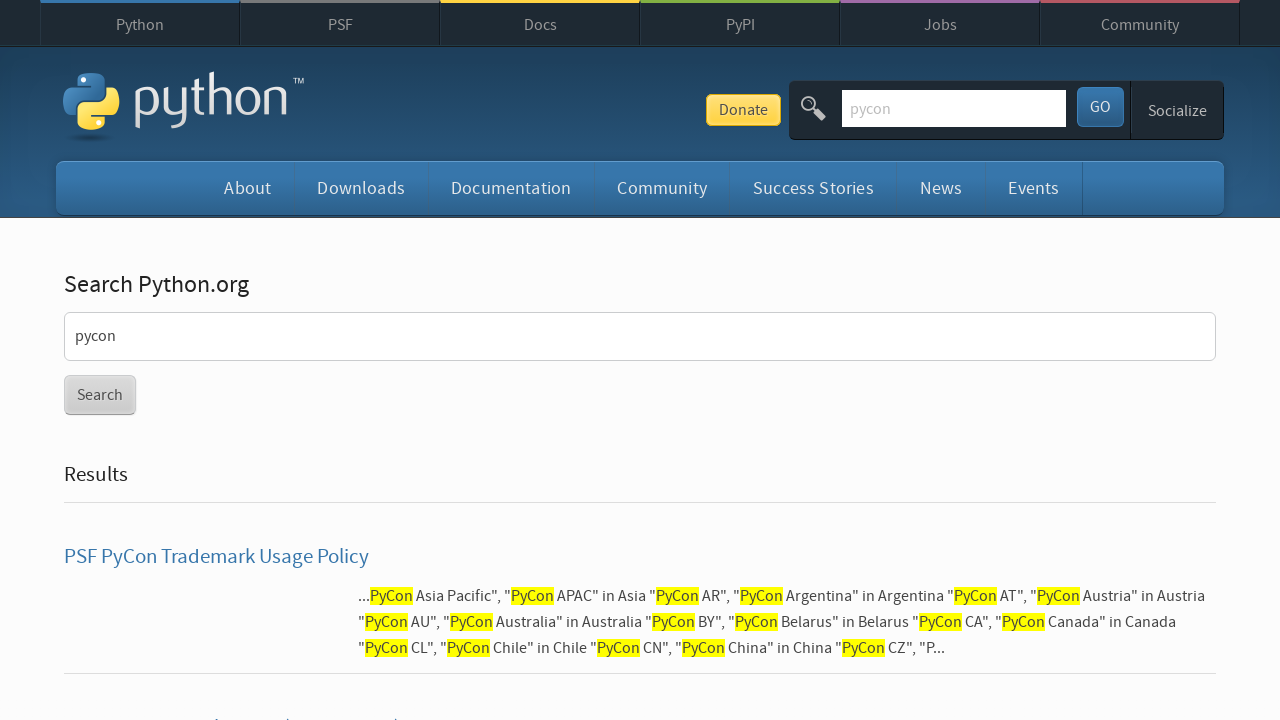